Simple smoke test that navigates to the LambdaTest homepage and verifies the page loads successfully.

Starting URL: https://www.lambdatest.com/

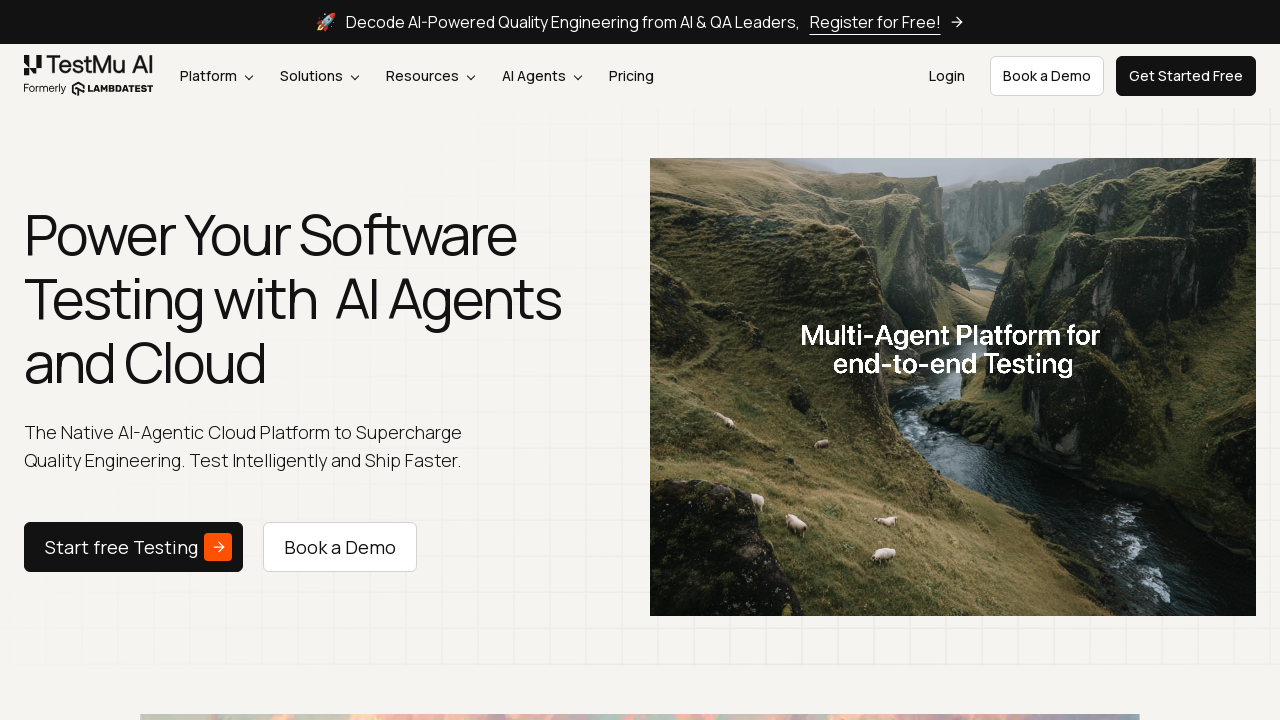

Waited for page DOM to finish loading
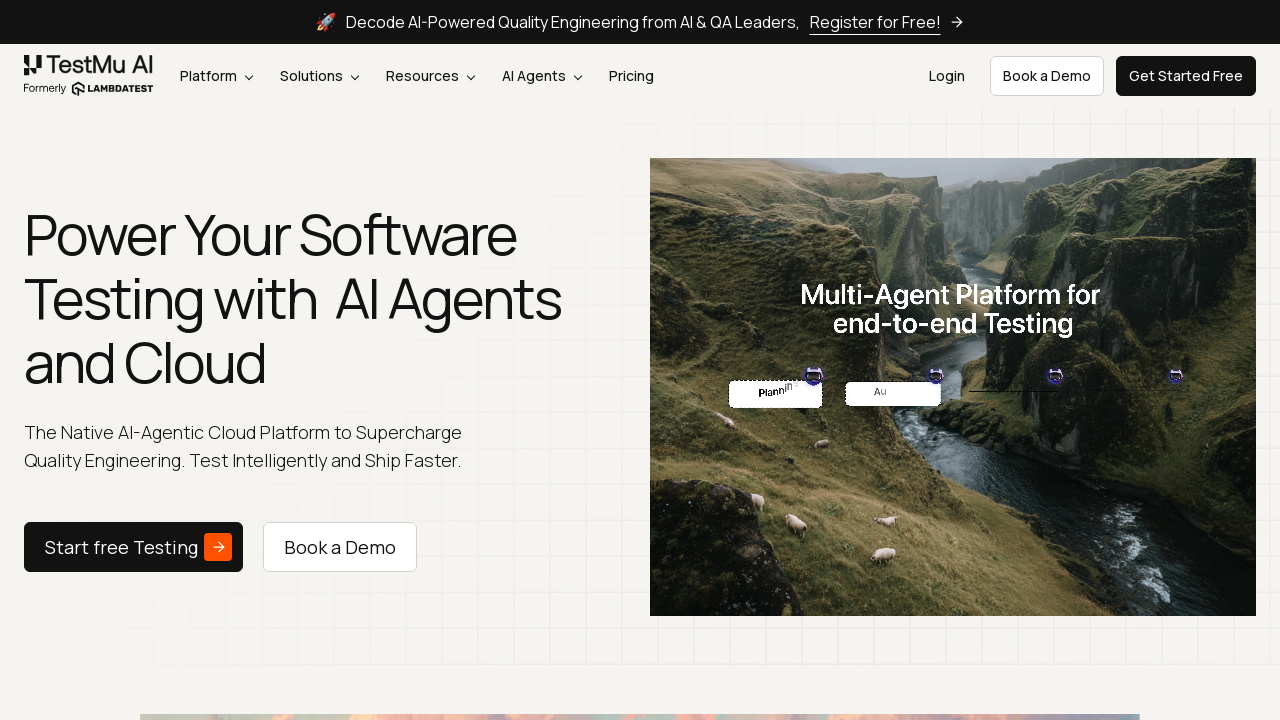

Verified body element is present on LambdaTest homepage
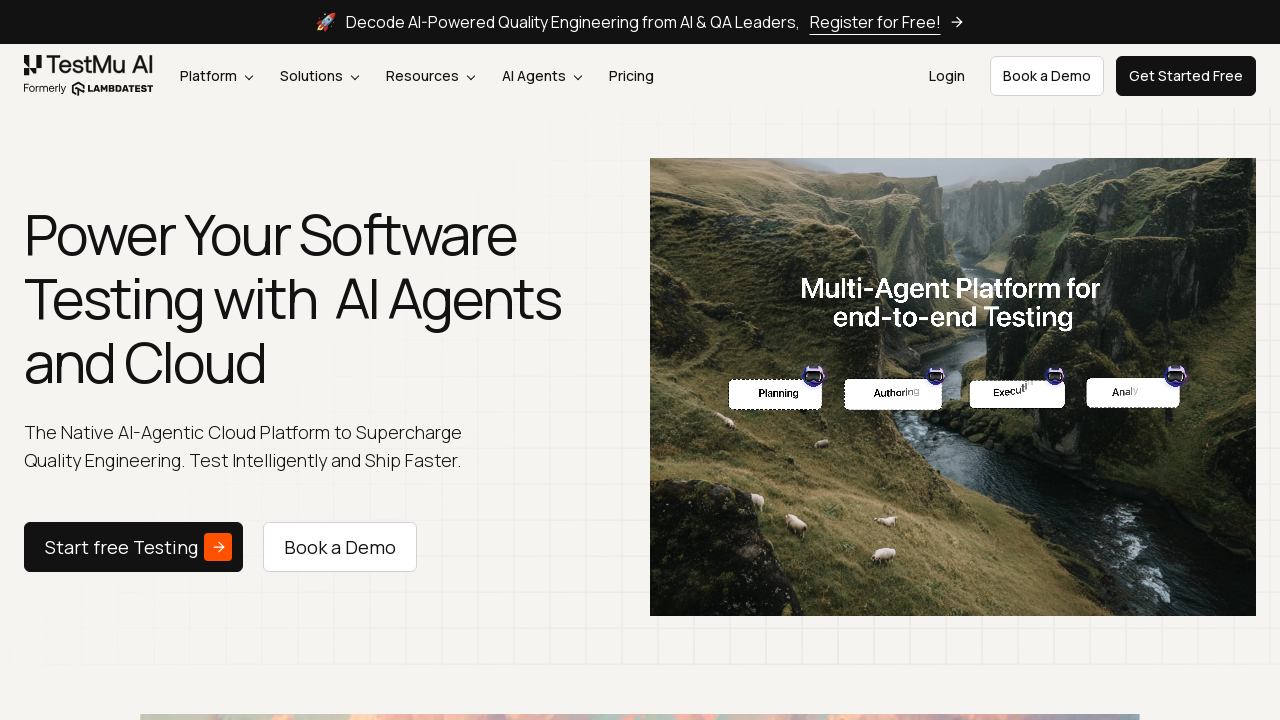

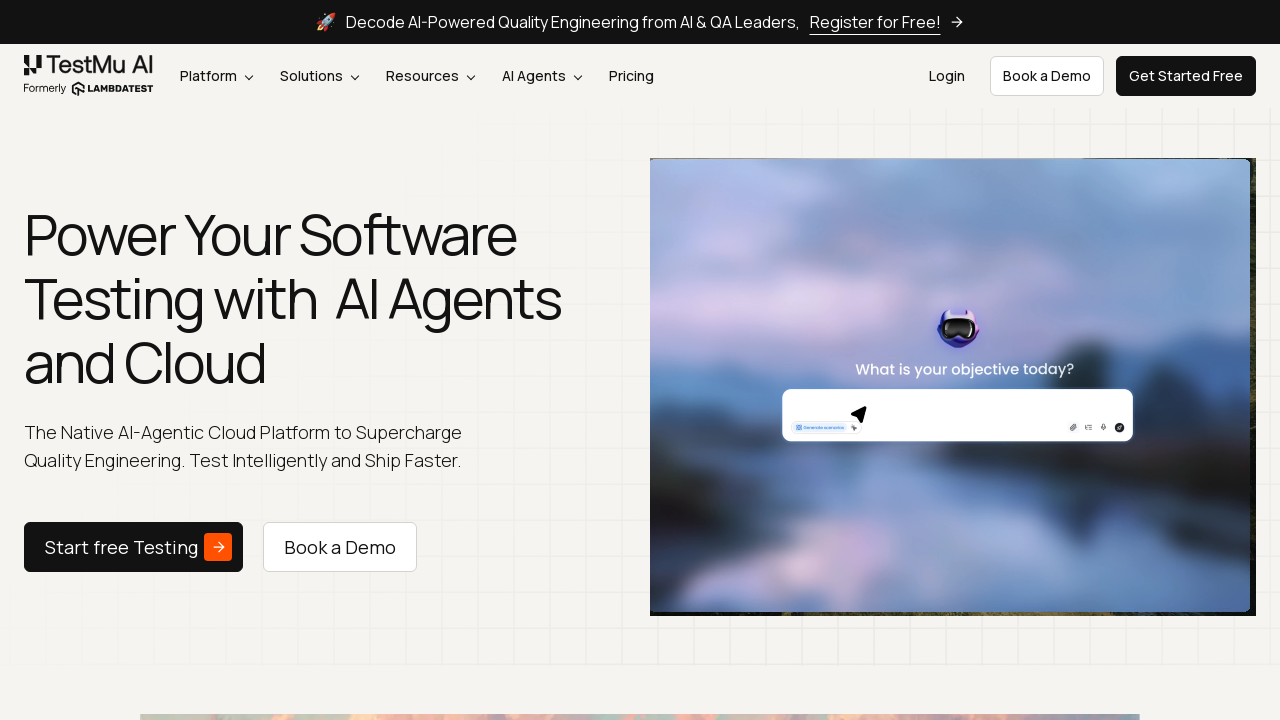